Tests the Dynamic Controls page by removing and adding a checkbox, and enabling/disabling a text input field, verifying all state changes.

Starting URL: http://the-internet.herokuapp.com/dynamic_controls

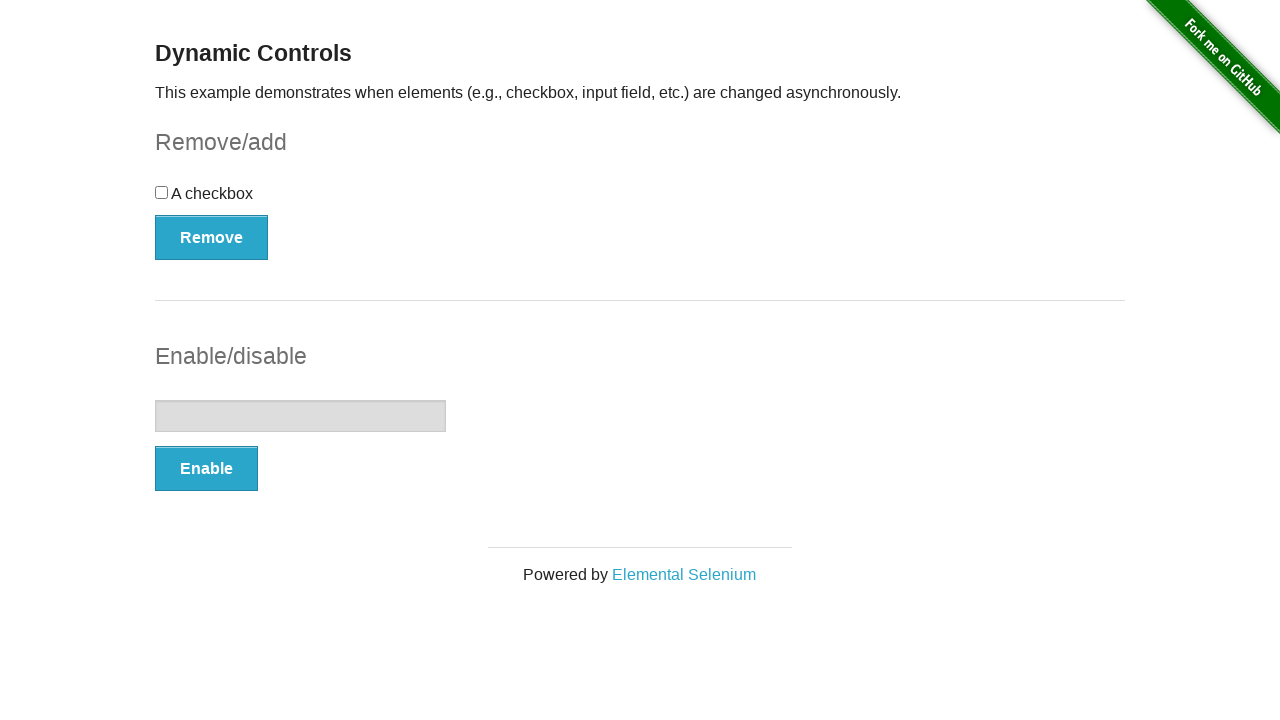

Waited for checkbox to load
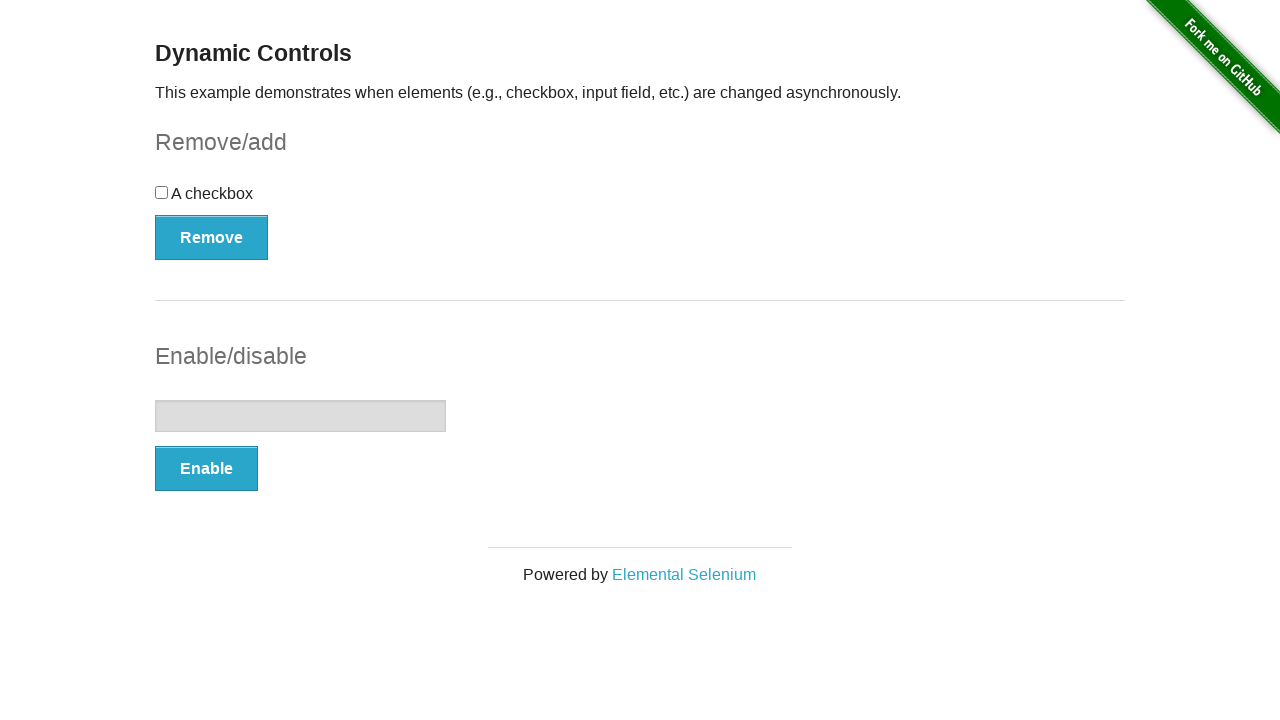

Clicked Remove button to remove checkbox at (212, 237) on button:has-text('Remove')
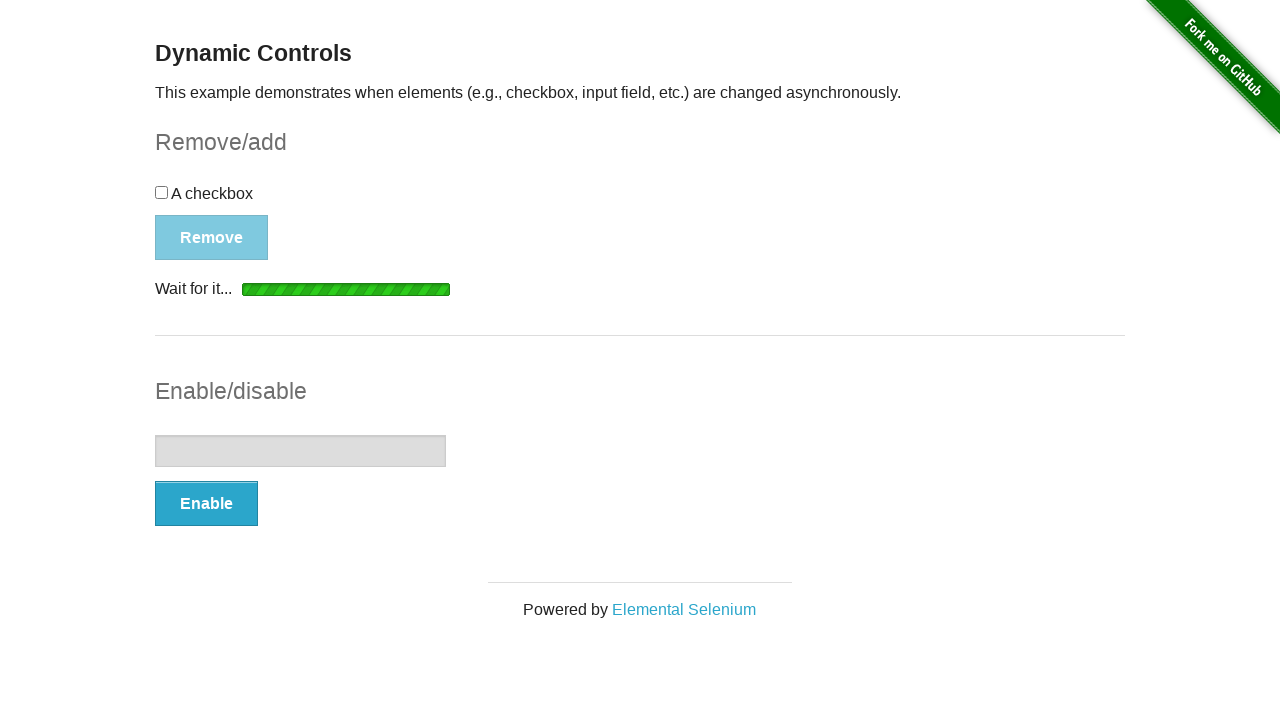

Loading indicator appeared
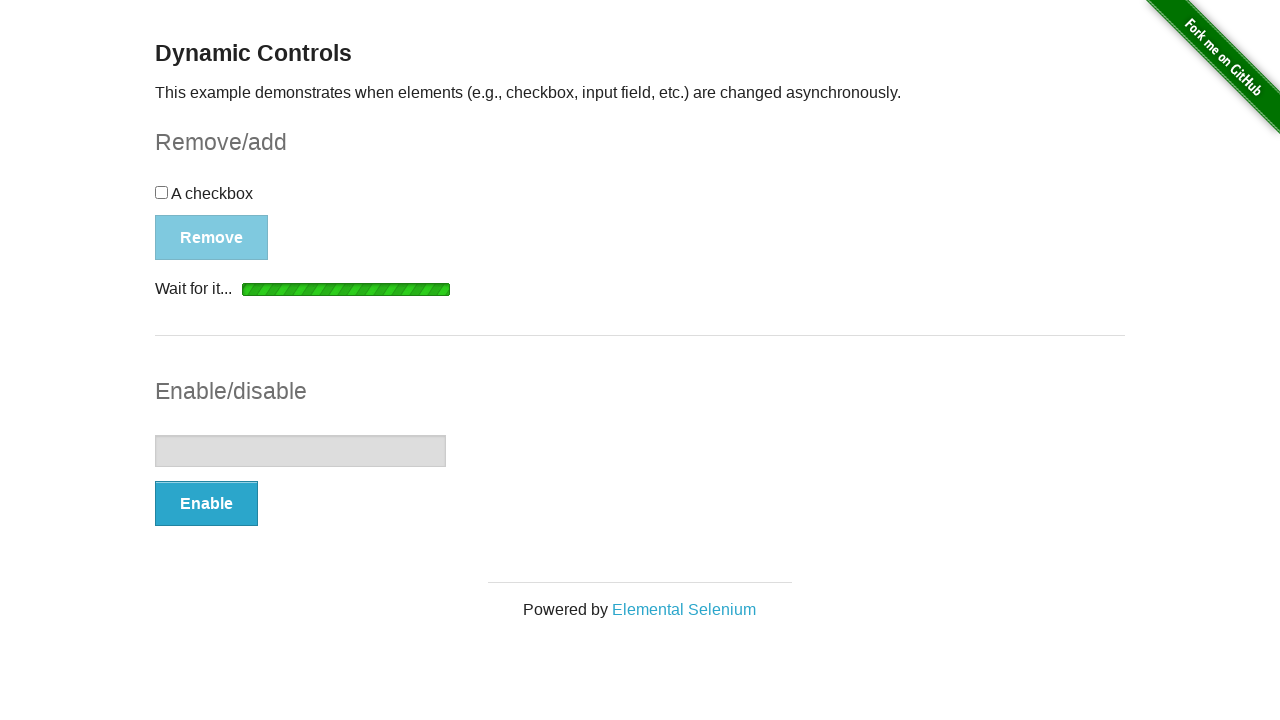

Add button appeared after removal
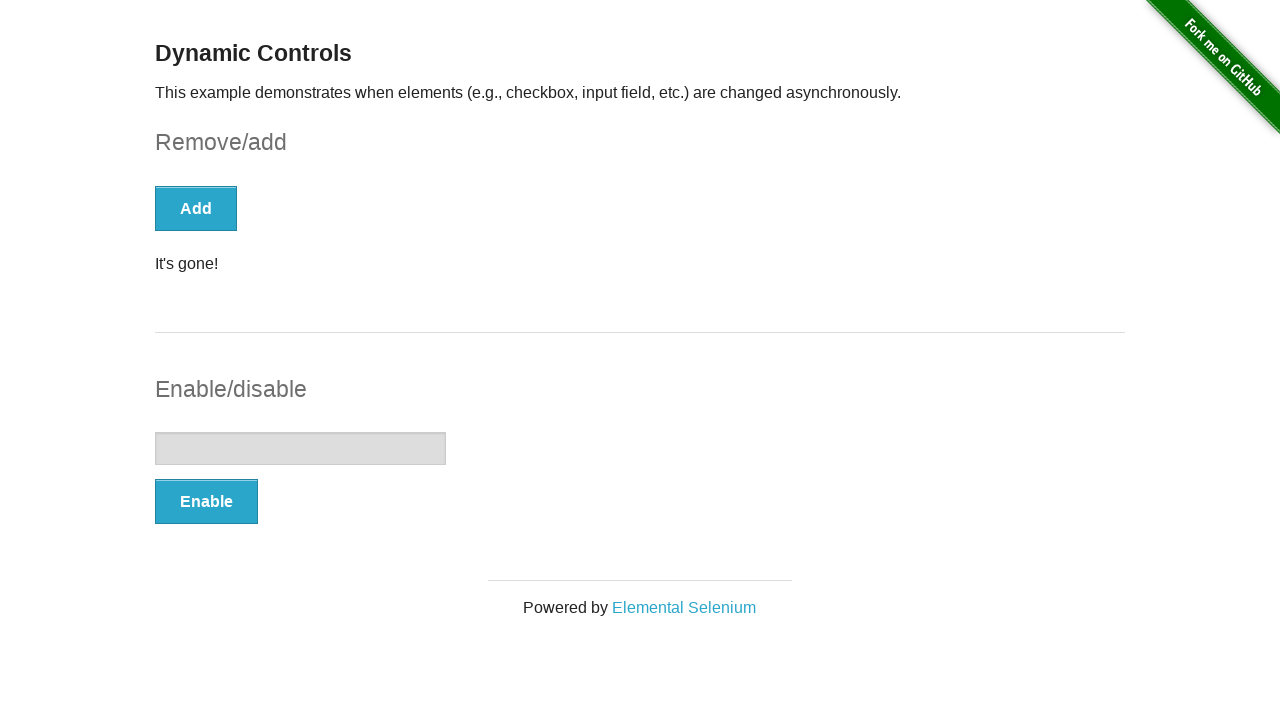

Clicked Add button to add checkbox back at (196, 208) on button:has-text('Add')
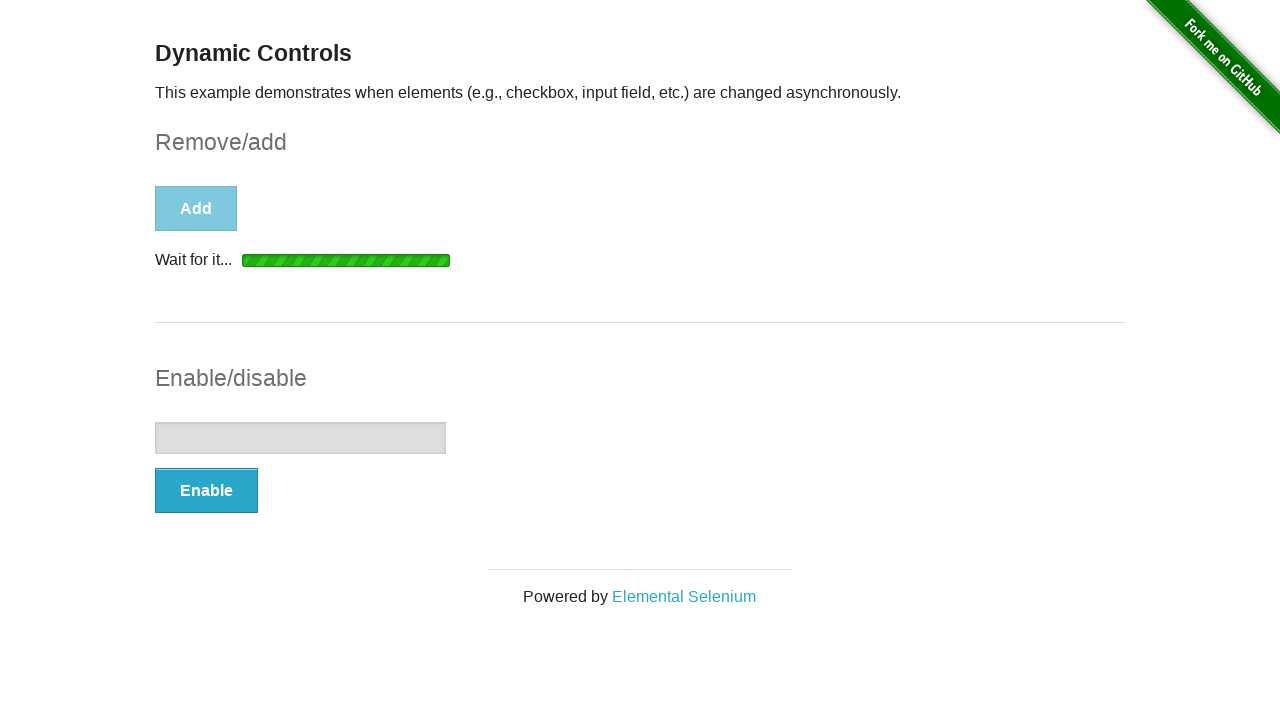

Remove button appeared after adding checkbox
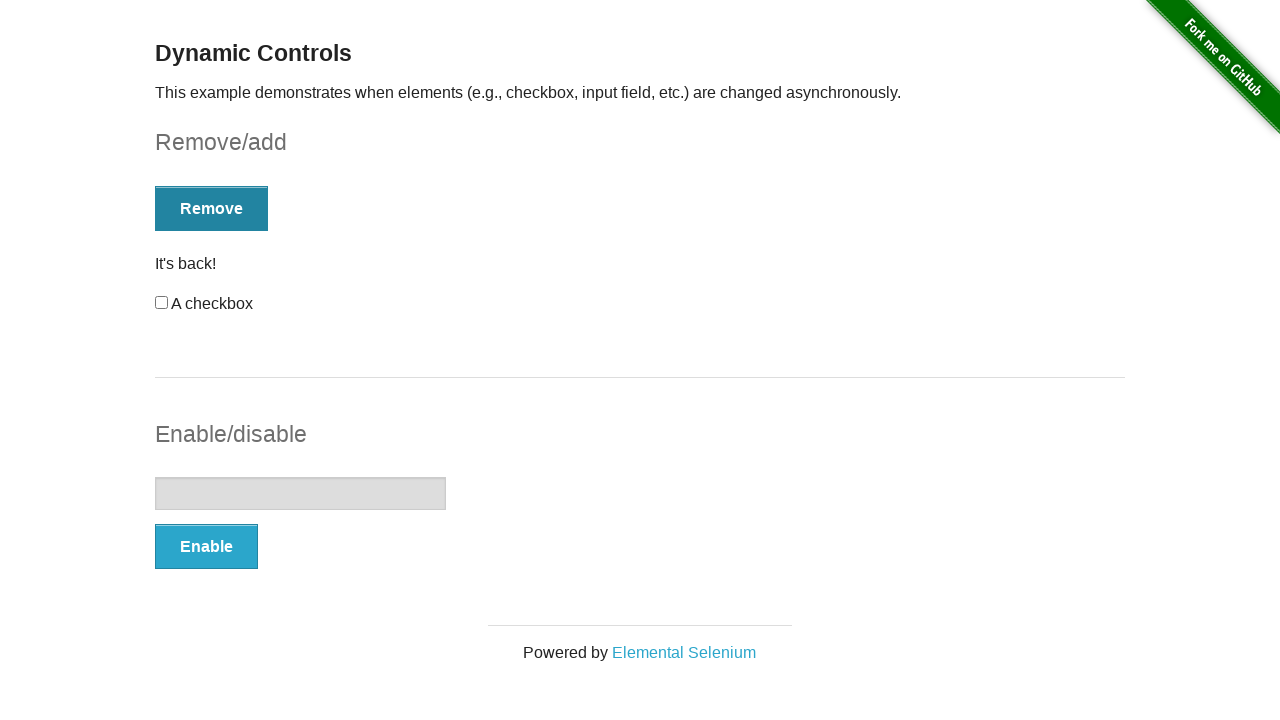

Clicked Remove button again at (212, 208) on button:has-text('Remove')
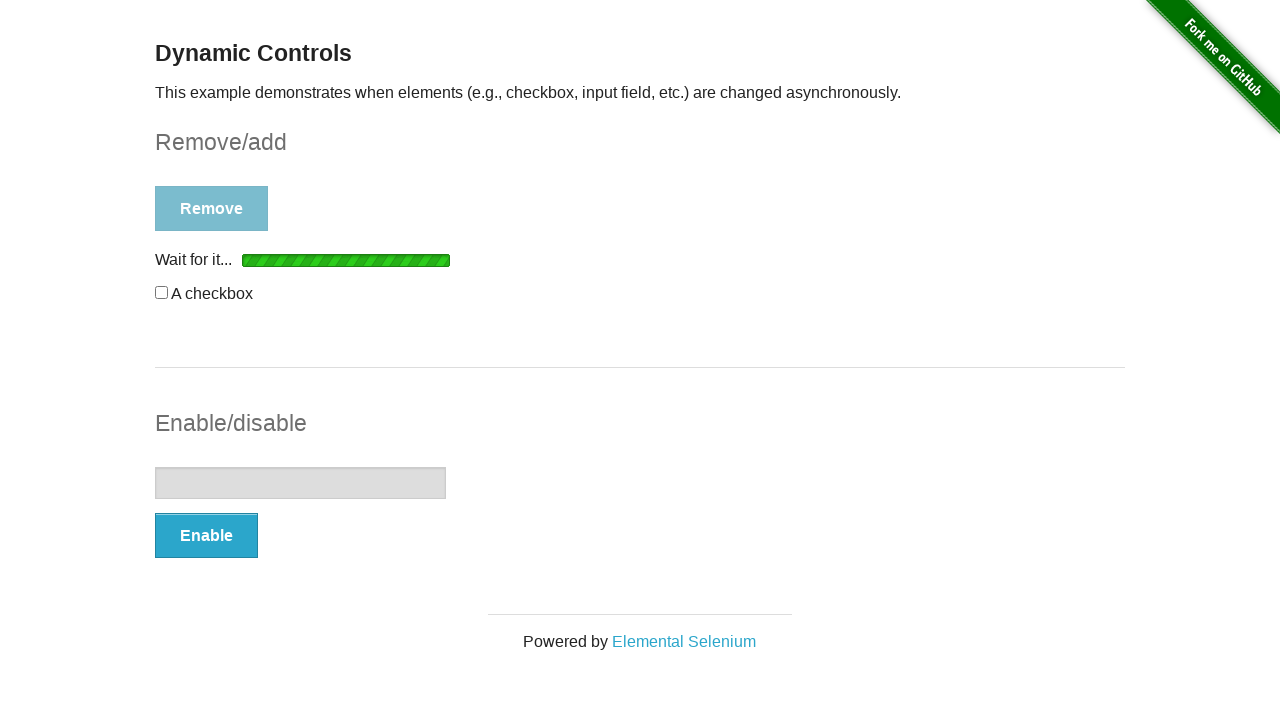

Add button appeared after second removal
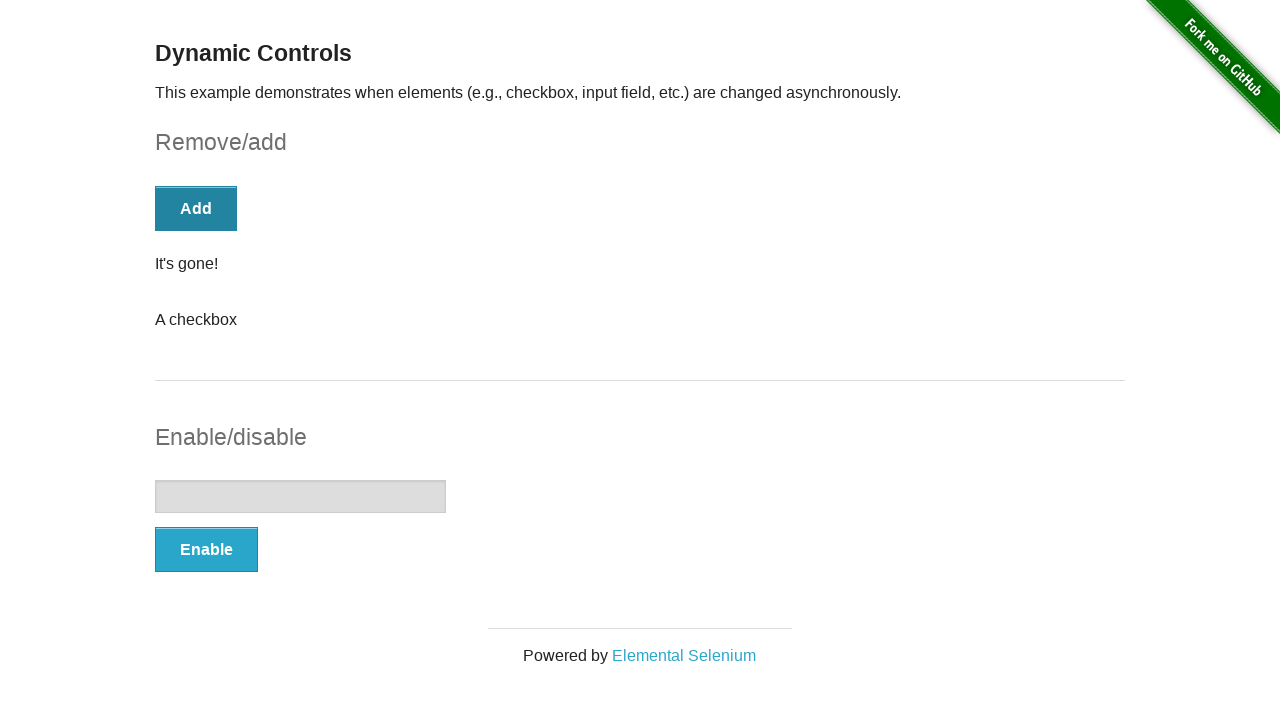

Clicked Add button to restore checkbox at (196, 208) on button:has-text('Add')
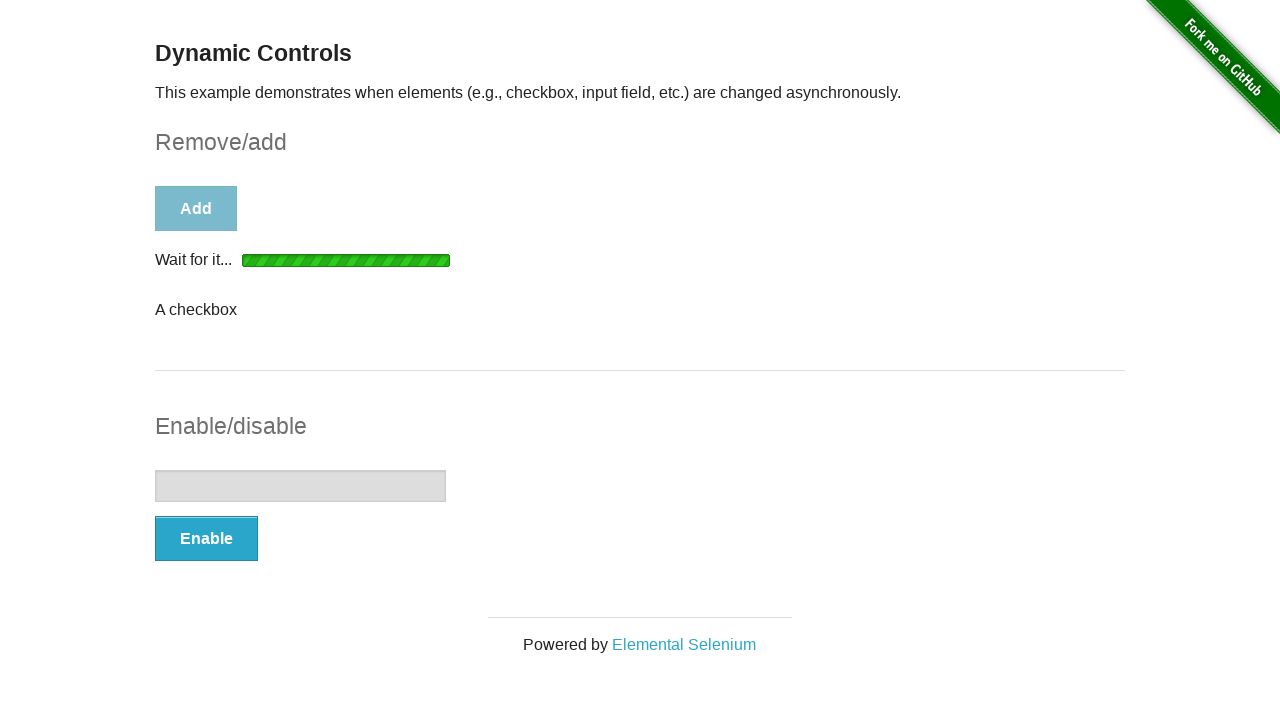

Checkbox loaded and ready for interaction
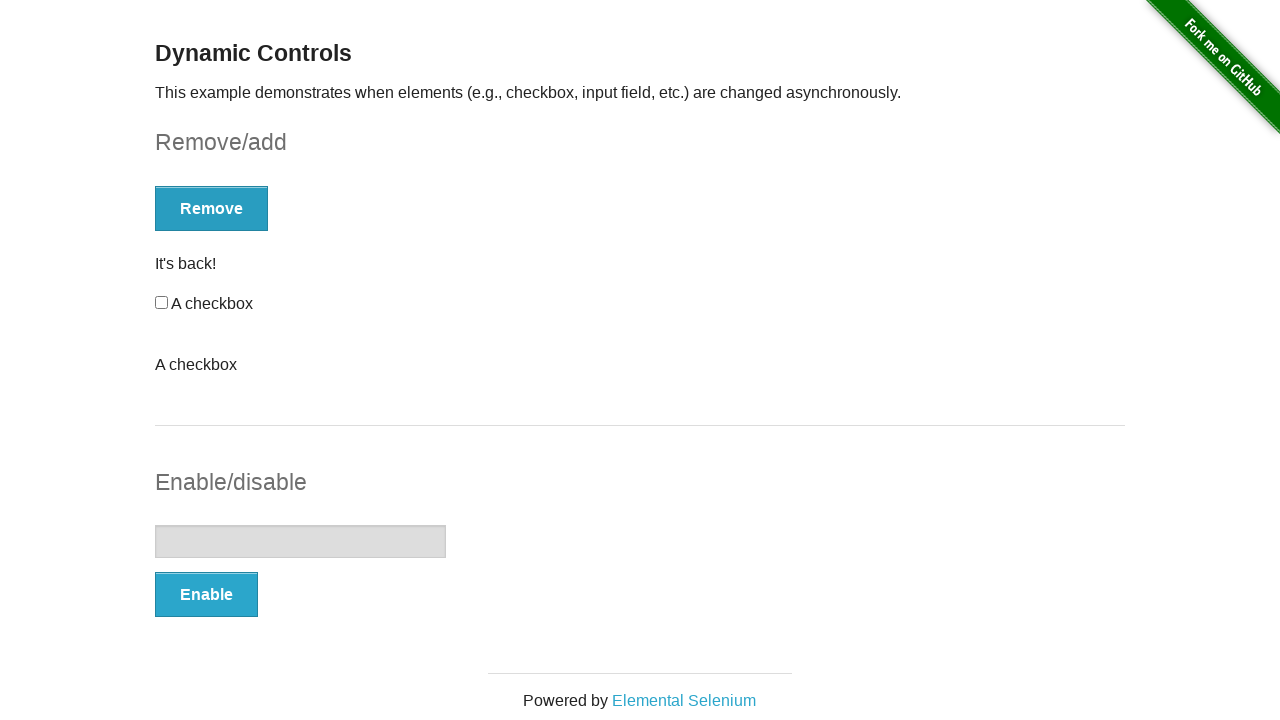

Clicked checkbox to check it at (162, 303) on input[type='checkbox']
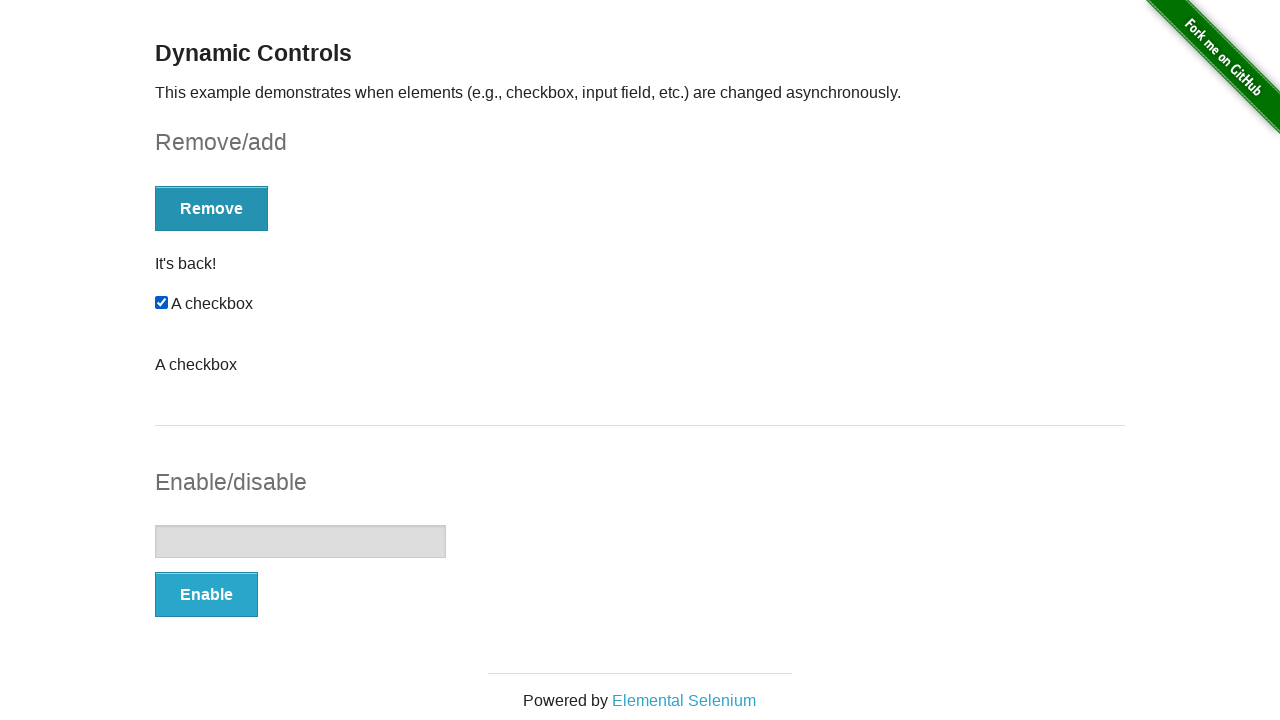

Verified checkbox is checked
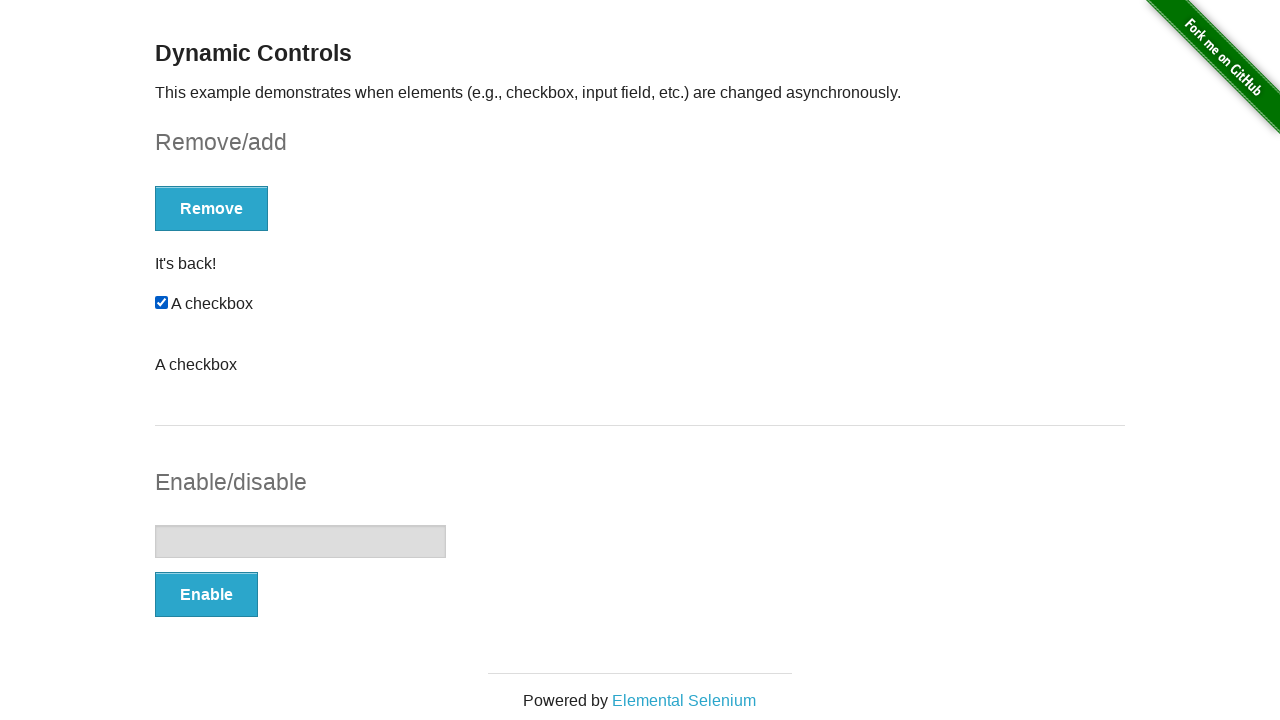

Clicked Enable button for text input field at (206, 594) on #input-example button
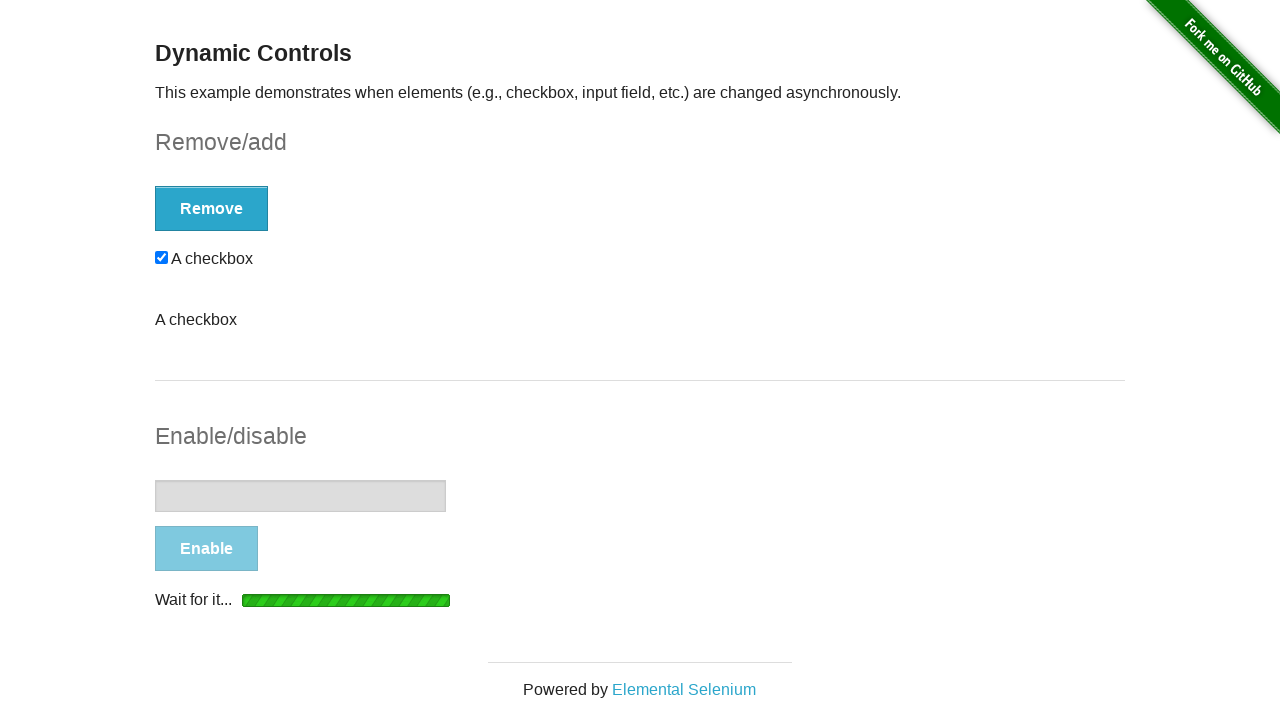

Text input field enabled message appeared
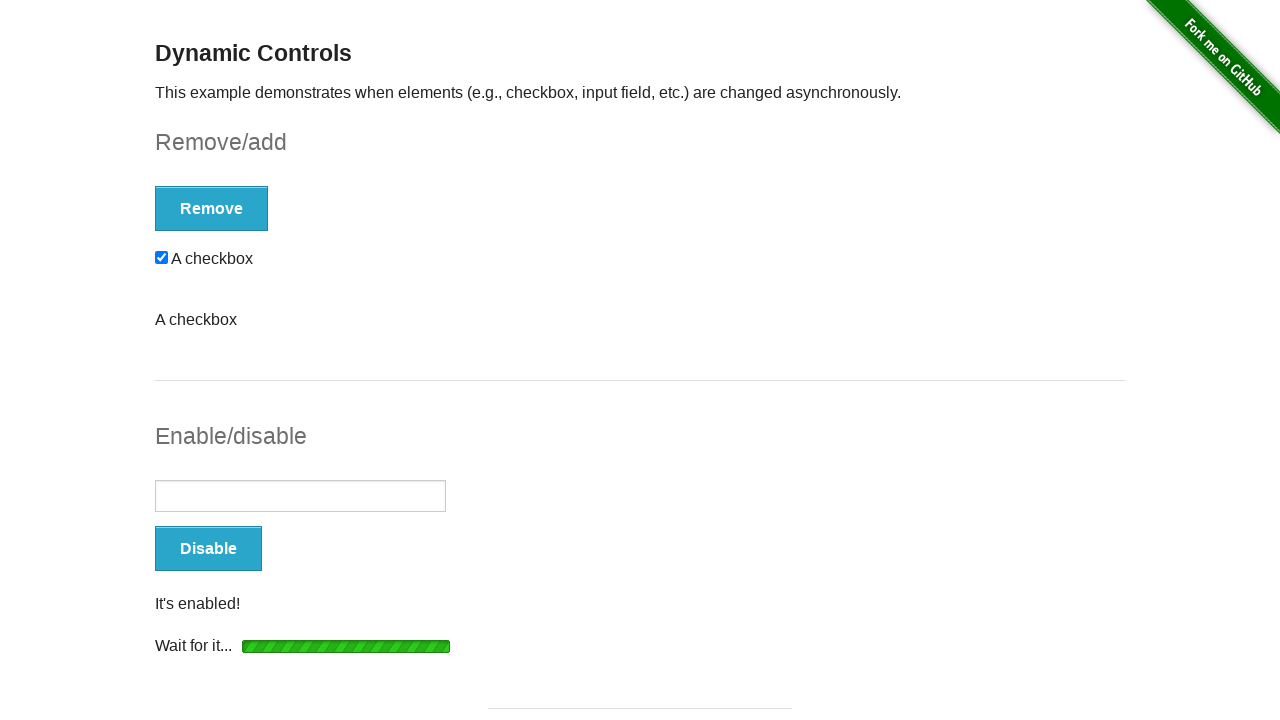

Filled text input field with 'Test' on input[type='text']
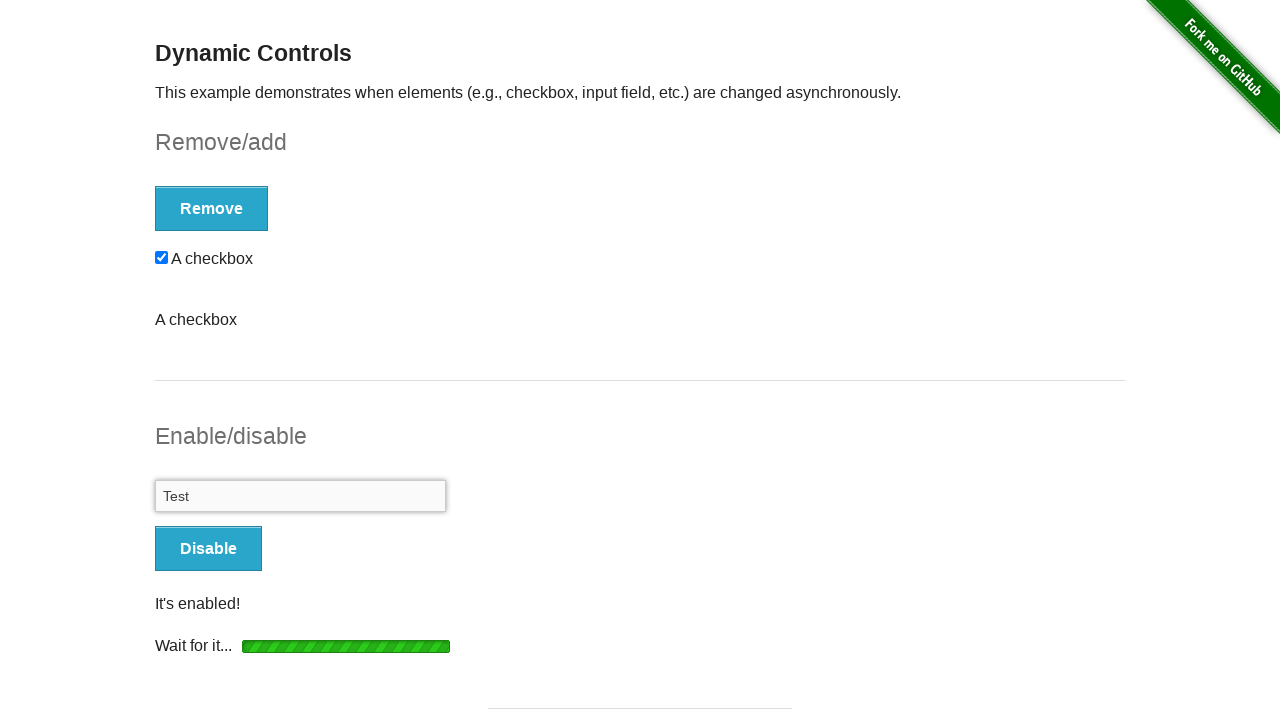

Verified text input field contains 'Test'
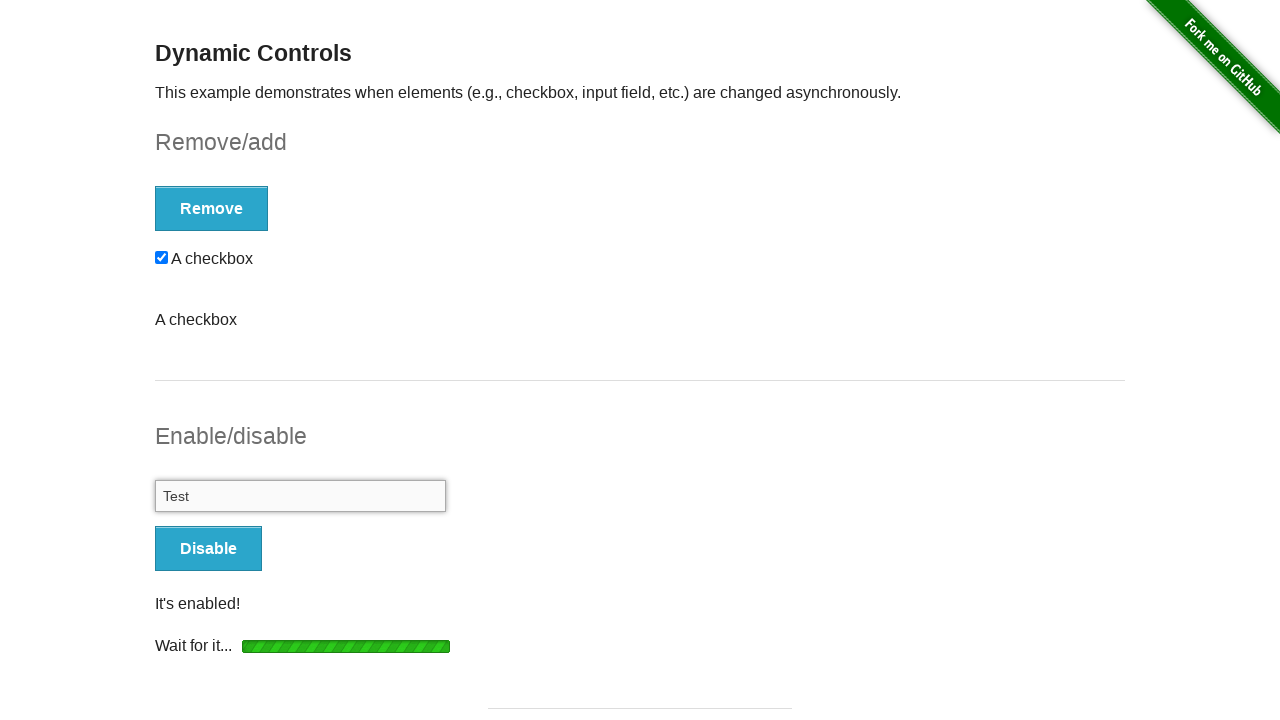

Clicked Disable button to disable text input field at (208, 549) on #input-example button:has-text('Disable')
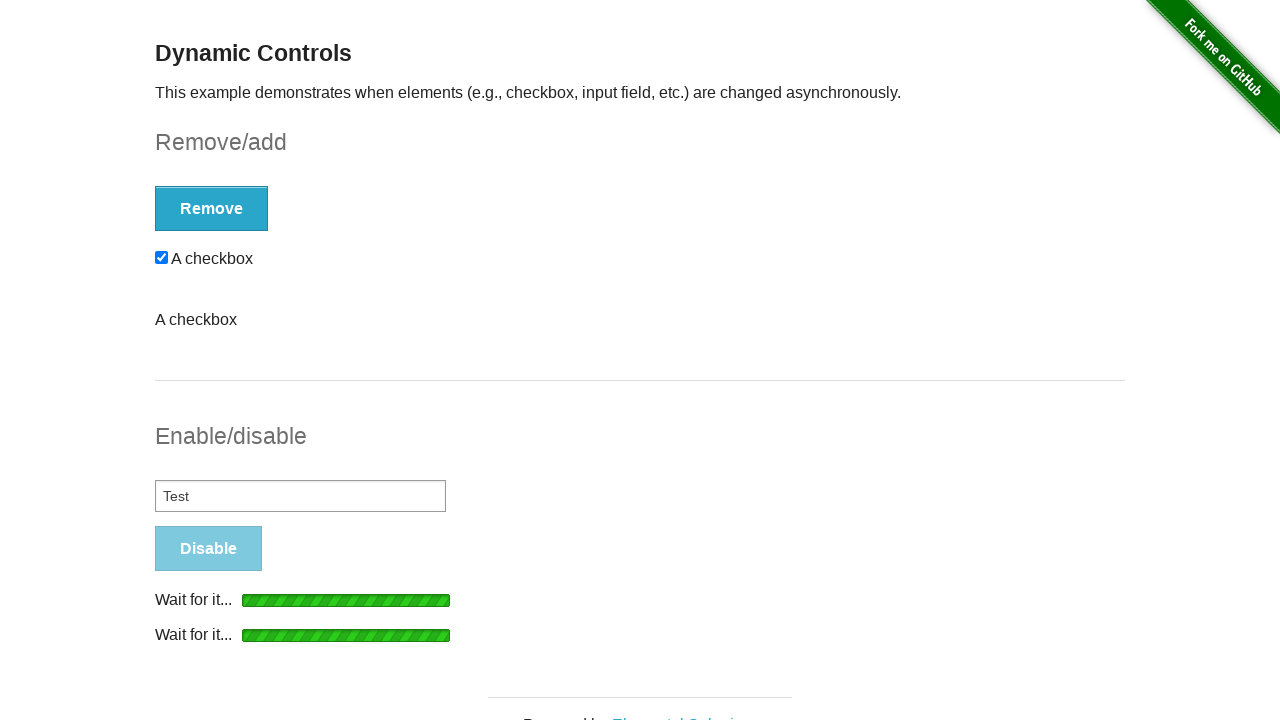

Text input field disabled and Enable button appeared
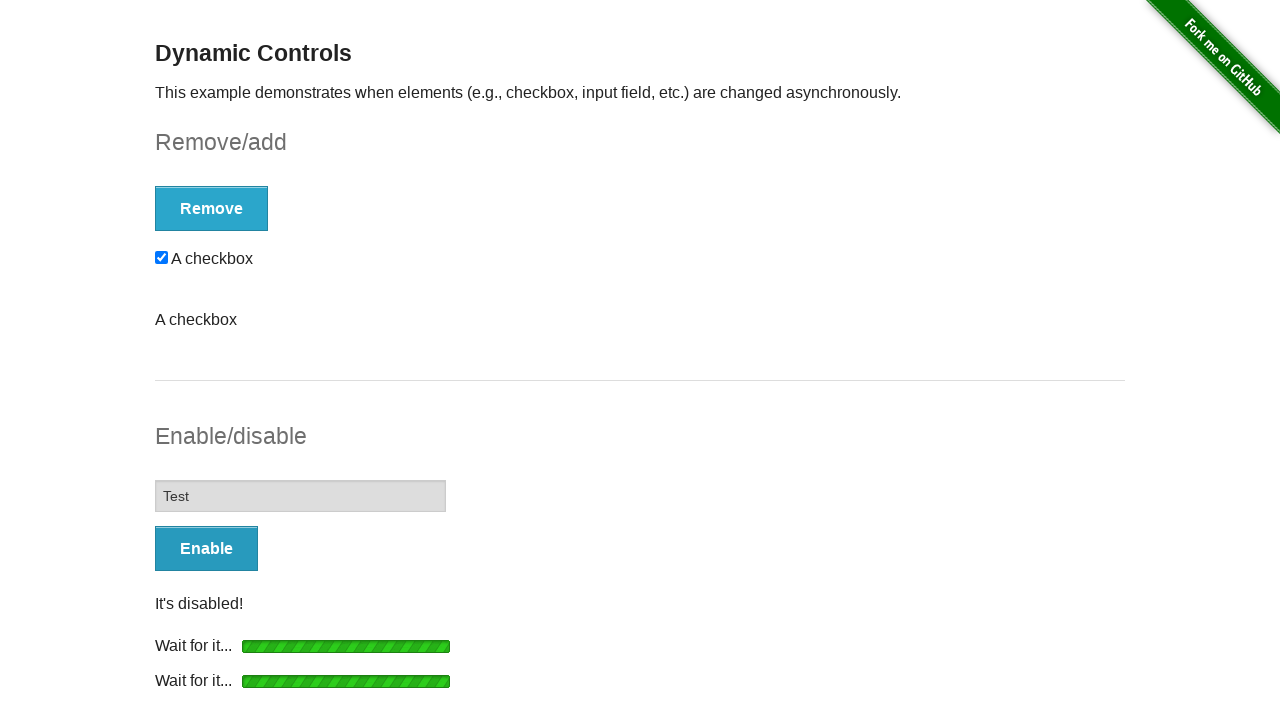

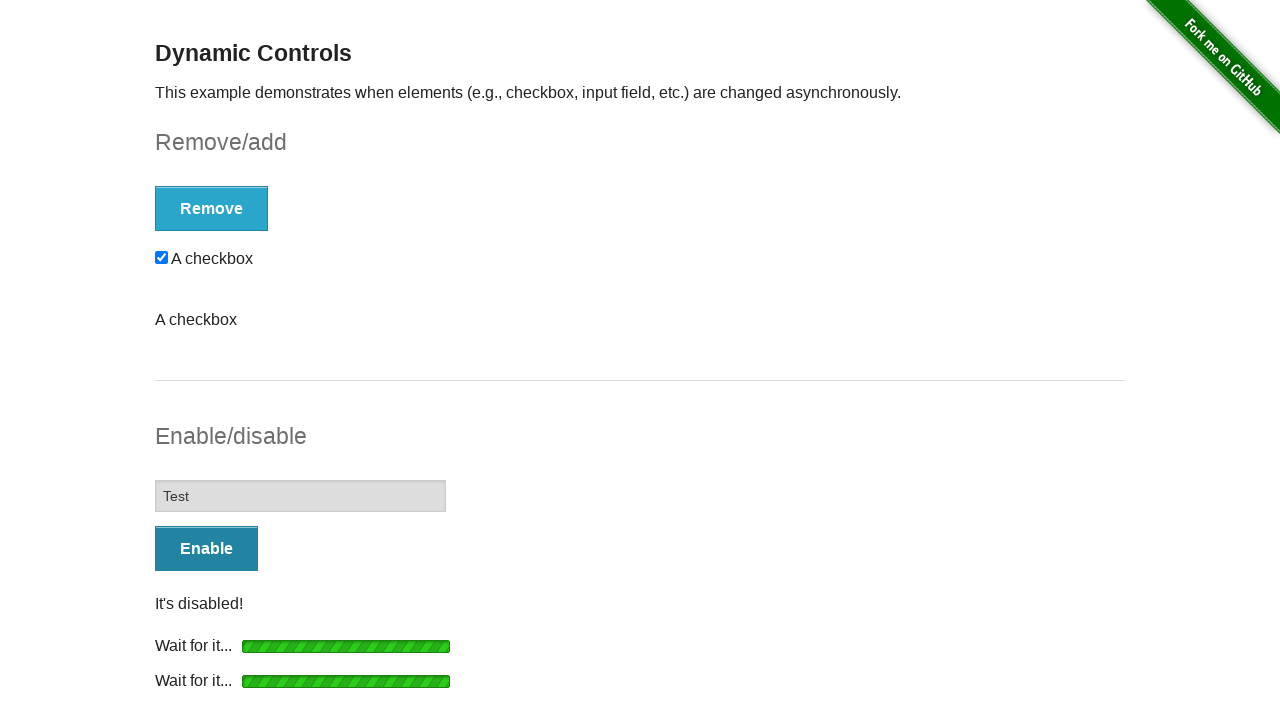